Tests right-click context menu functionality on an element

Starting URL: https://www.selenium.dev/selenium/web/mouse_interaction.html

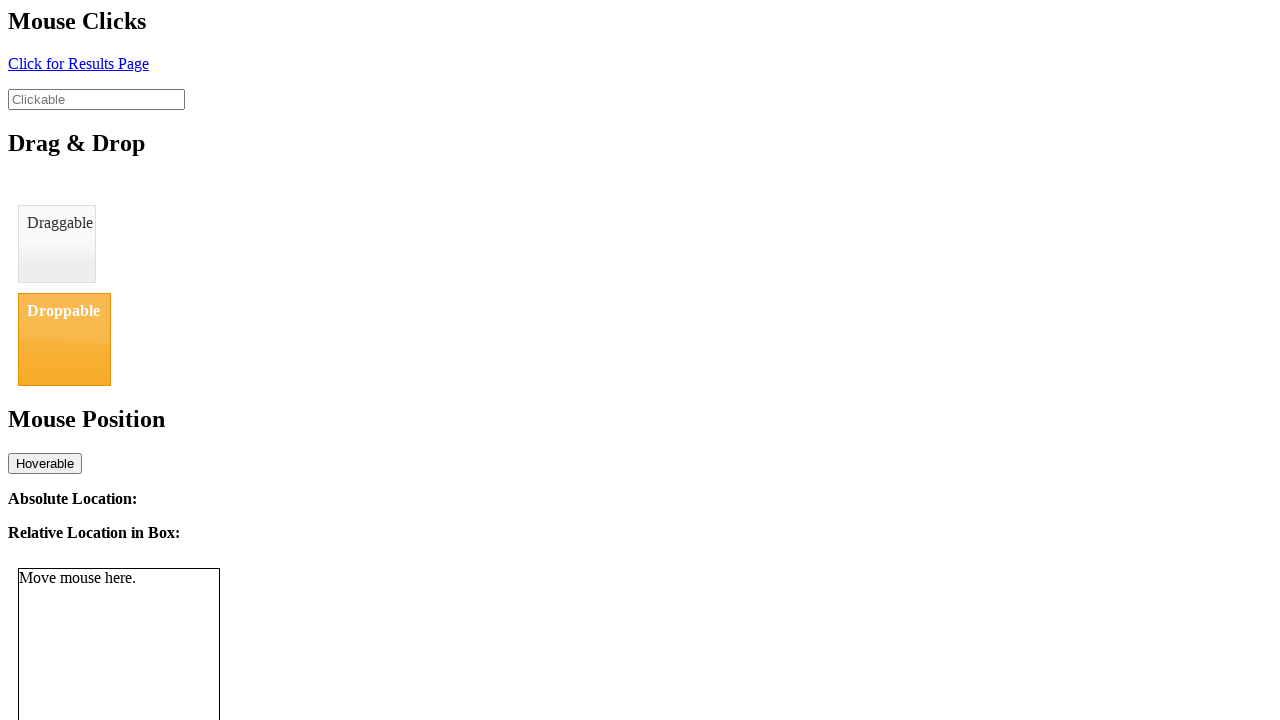

Navigated to mouse interaction test page
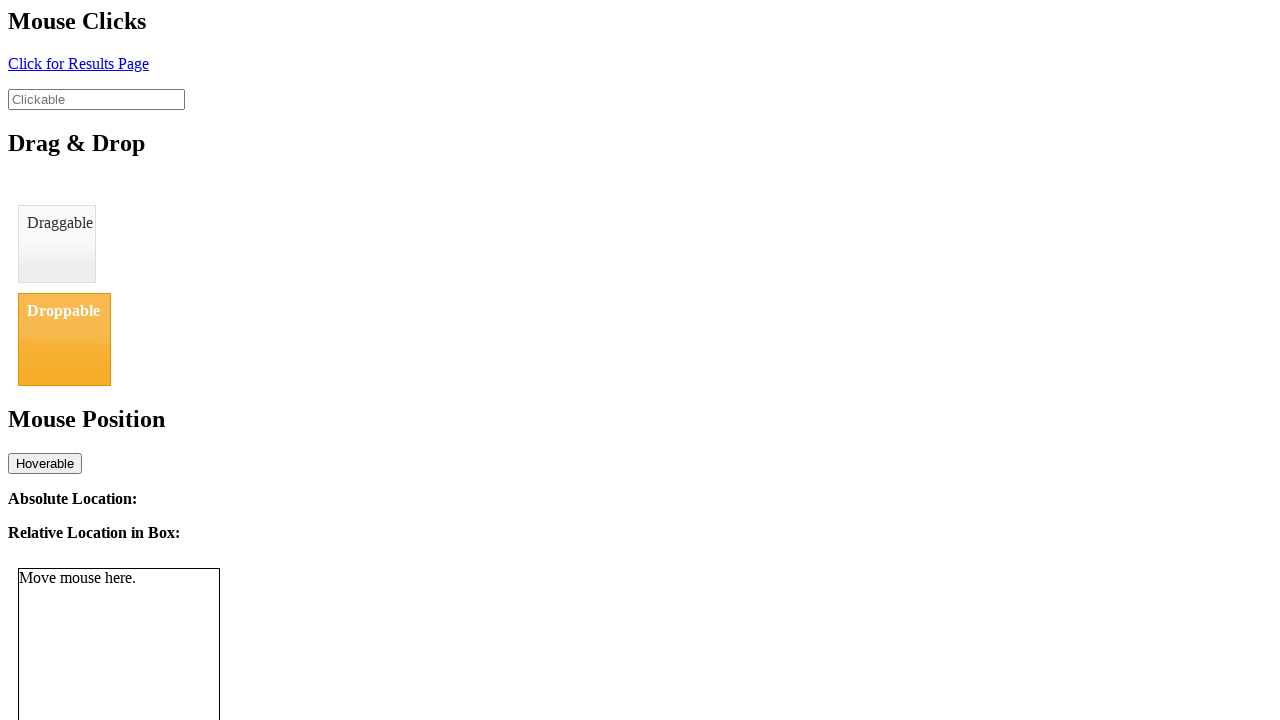

Right-clicked element to open context menu at (78, 63) on #click
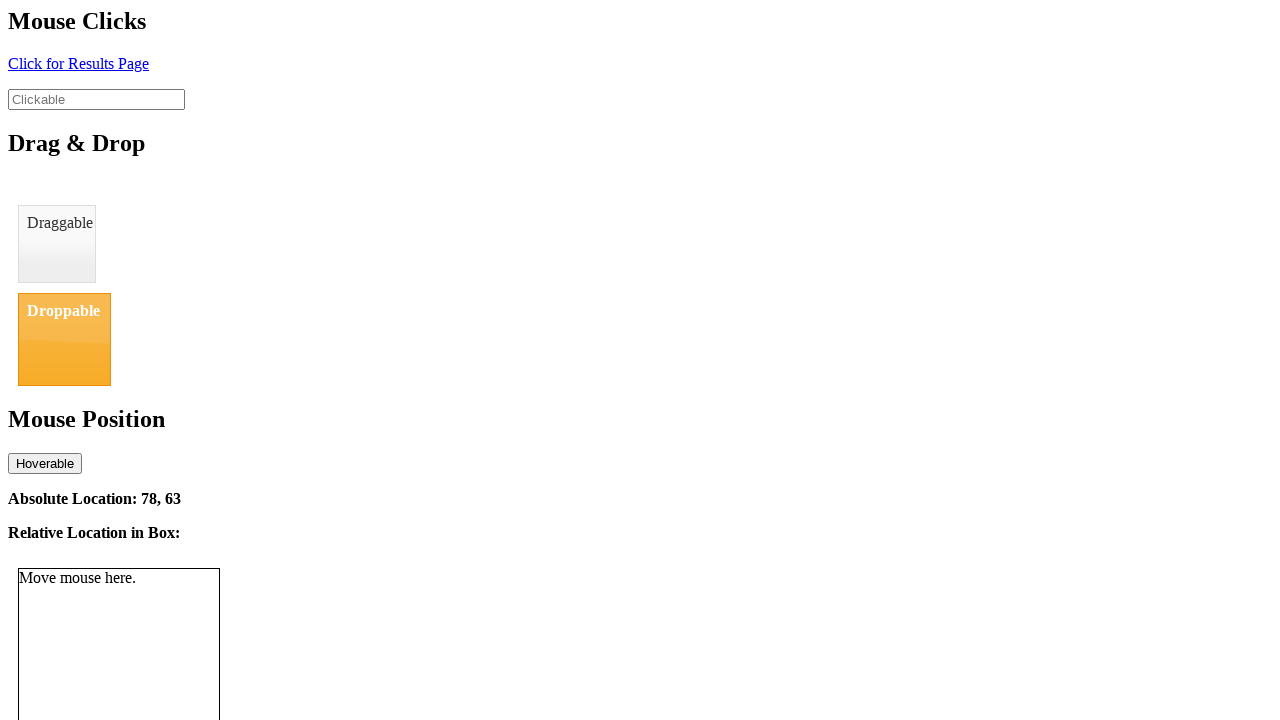

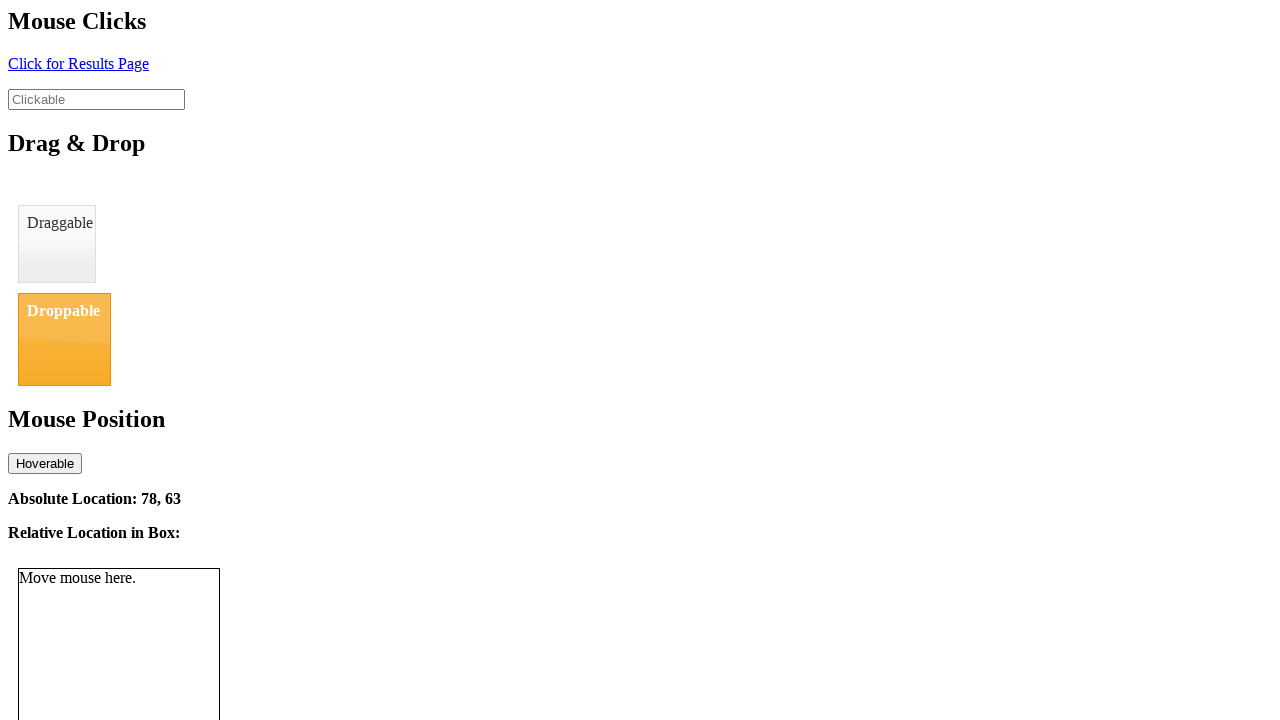